Navigates to the Selenium downloads page and clicks on a download link containing "32" (likely for 32-bit version)

Starting URL: https://selenium.dev/downloads

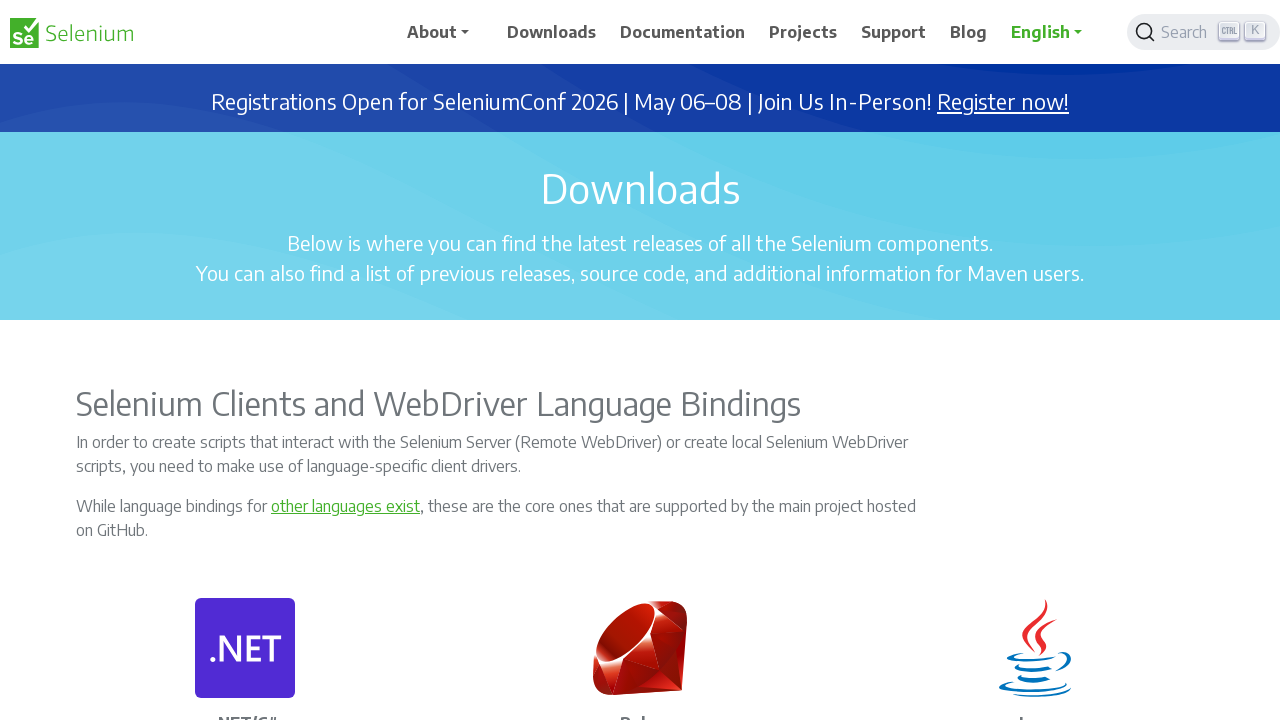

Navigated to Selenium downloads page
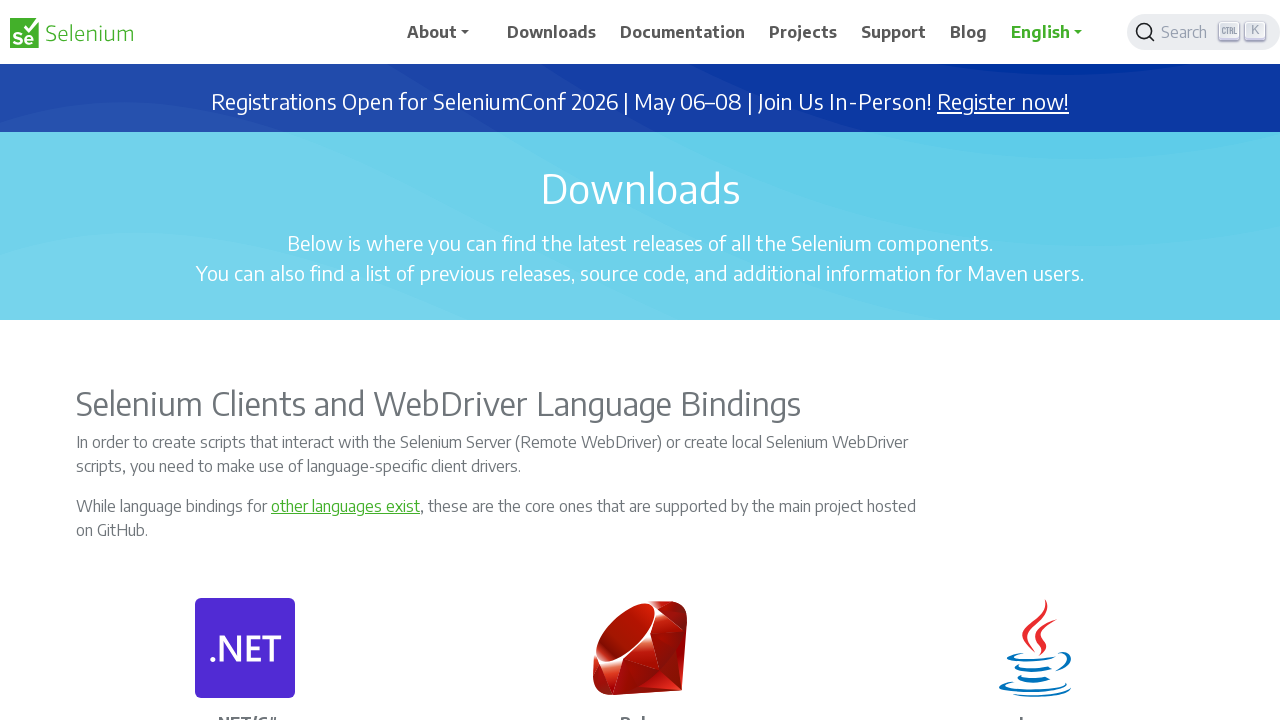

Clicked on download link containing '32' (32-bit version) at (722, 361) on a:has-text('32')
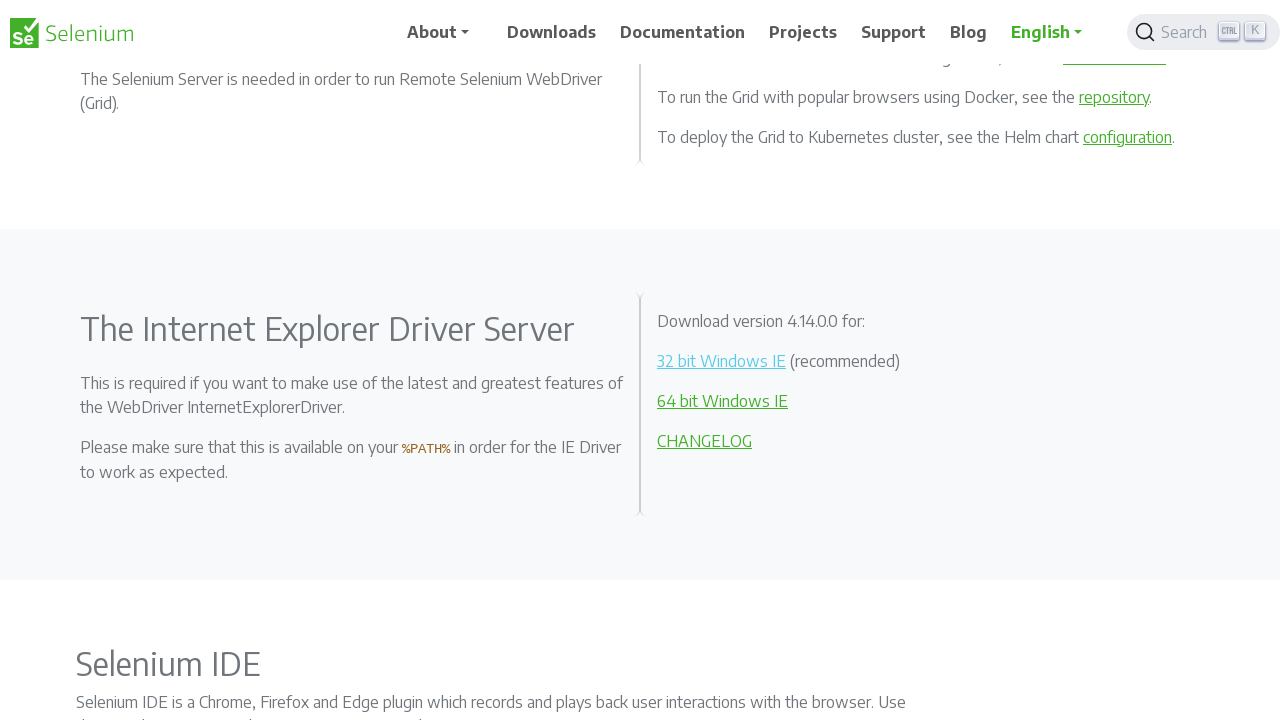

Waited 2 seconds for download to initiate
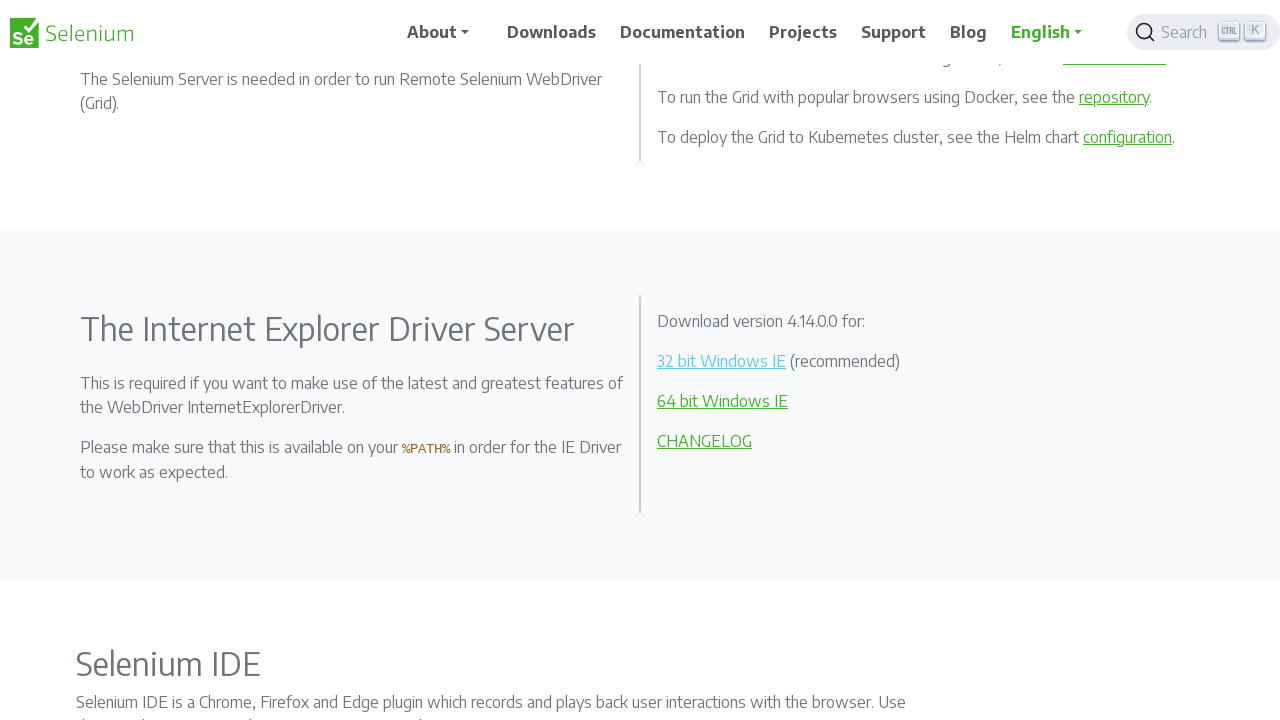

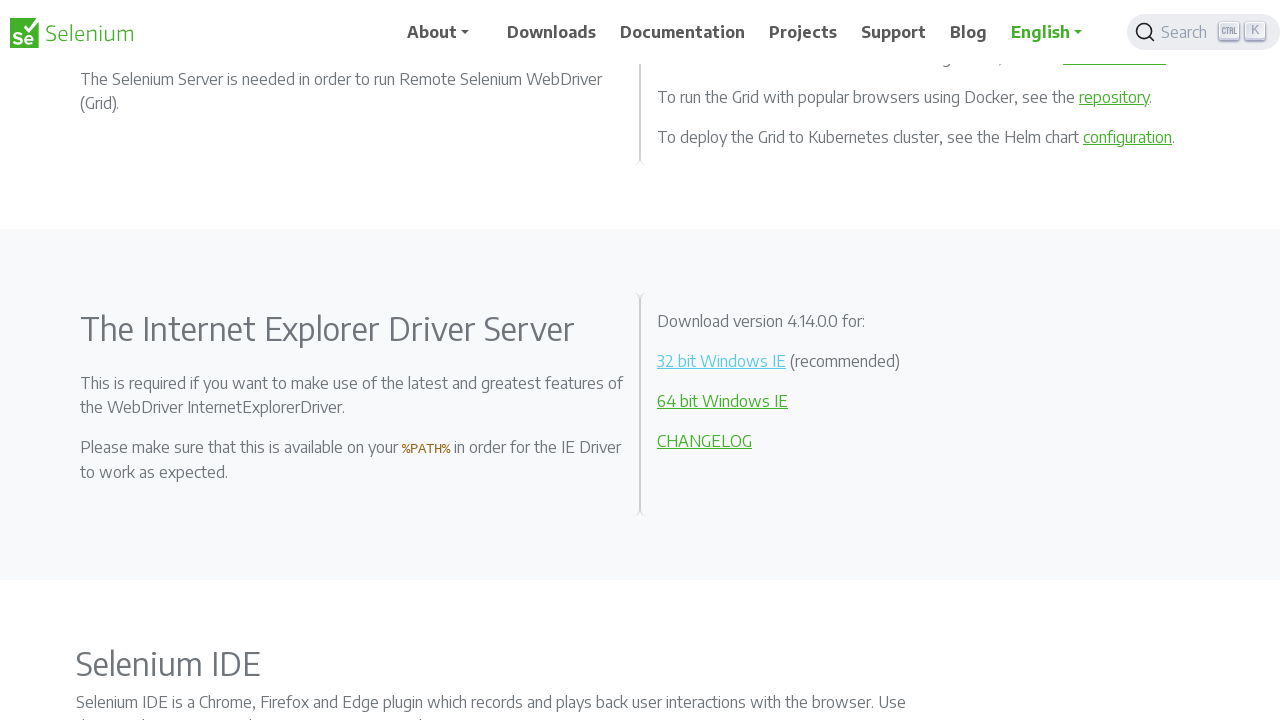